Tests input field functionality by entering a number, clearing the field, and entering a different number

Starting URL: http://the-internet.herokuapp.com/inputs

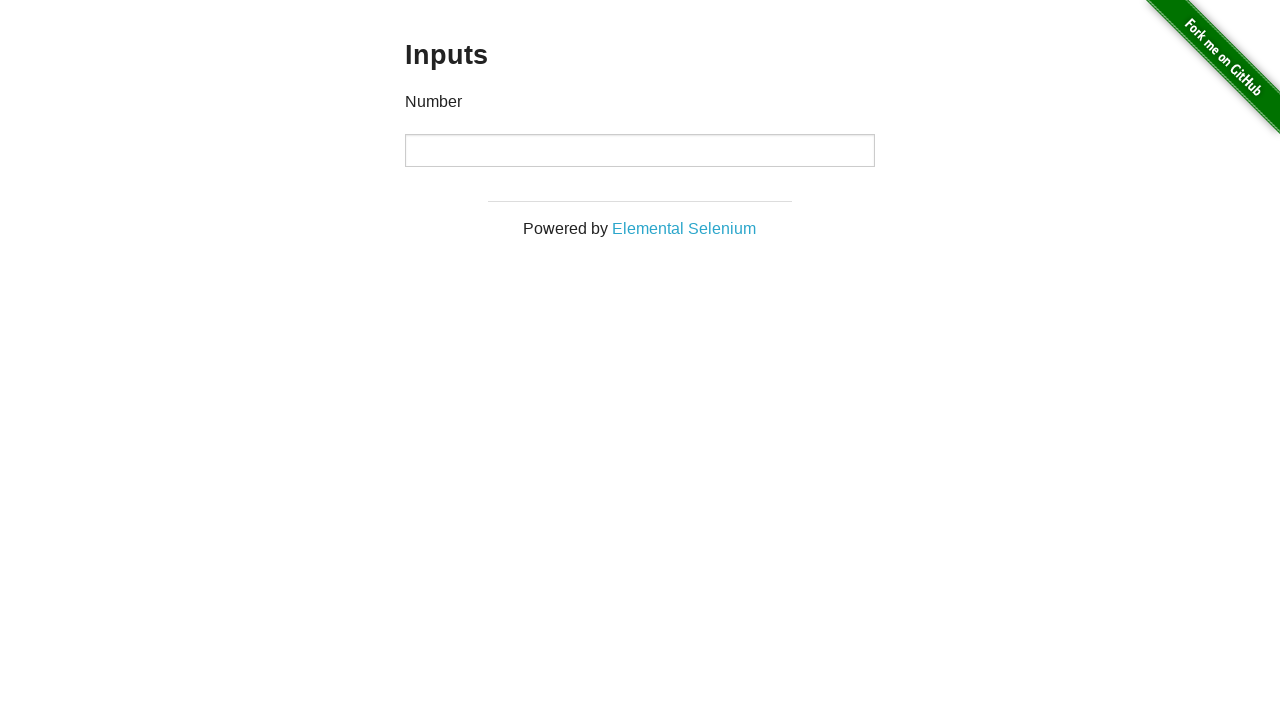

Entered '1000' into the input field on input
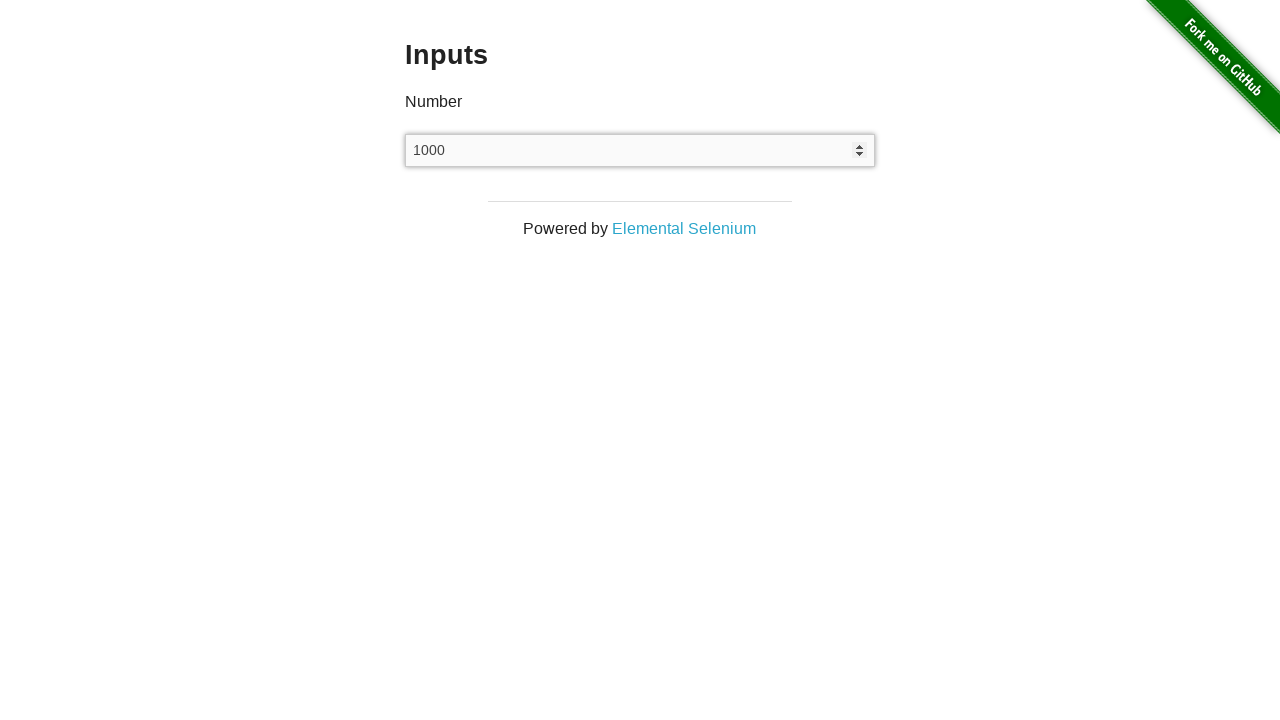

Cleared the input field on input
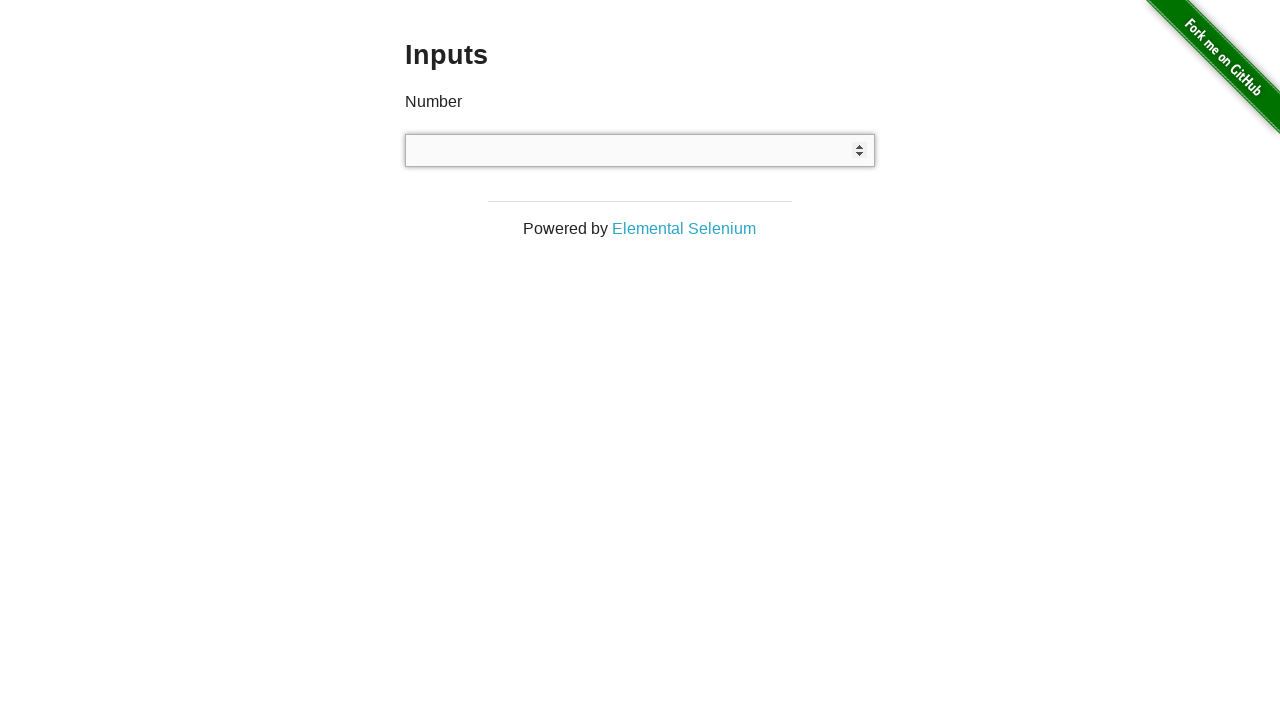

Entered '999' into the input field on input
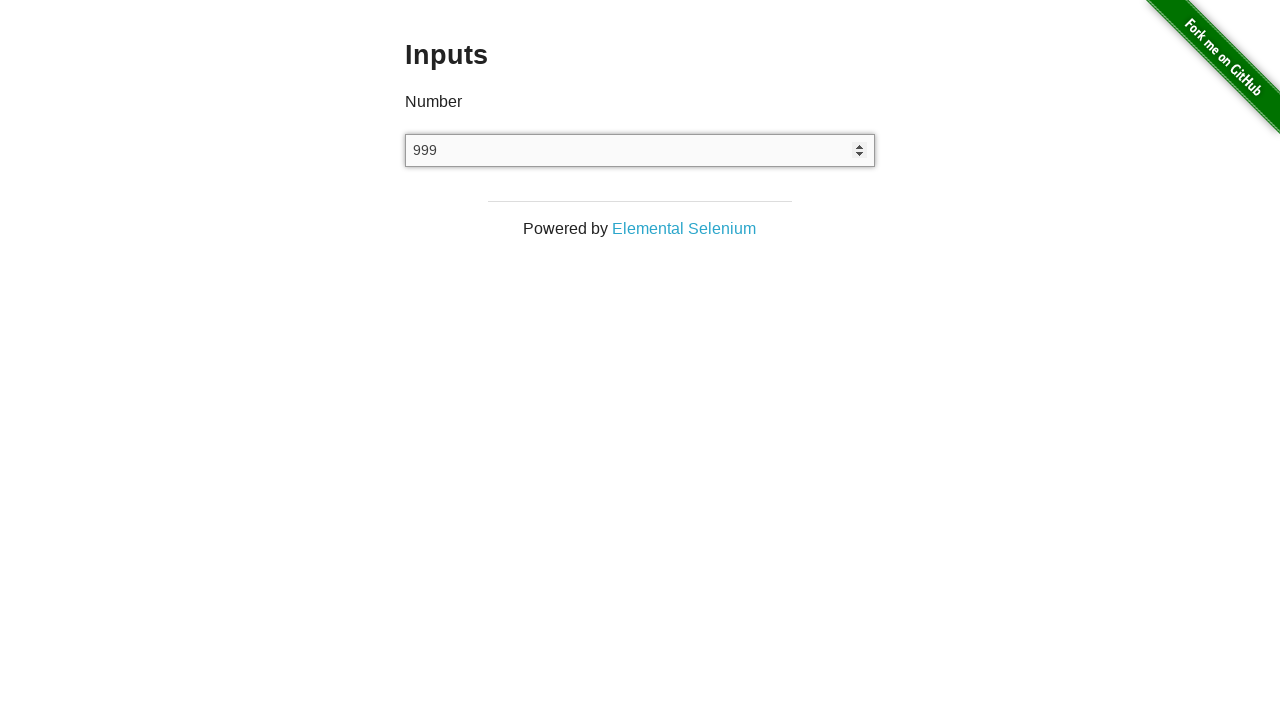

Input field is visible and ready
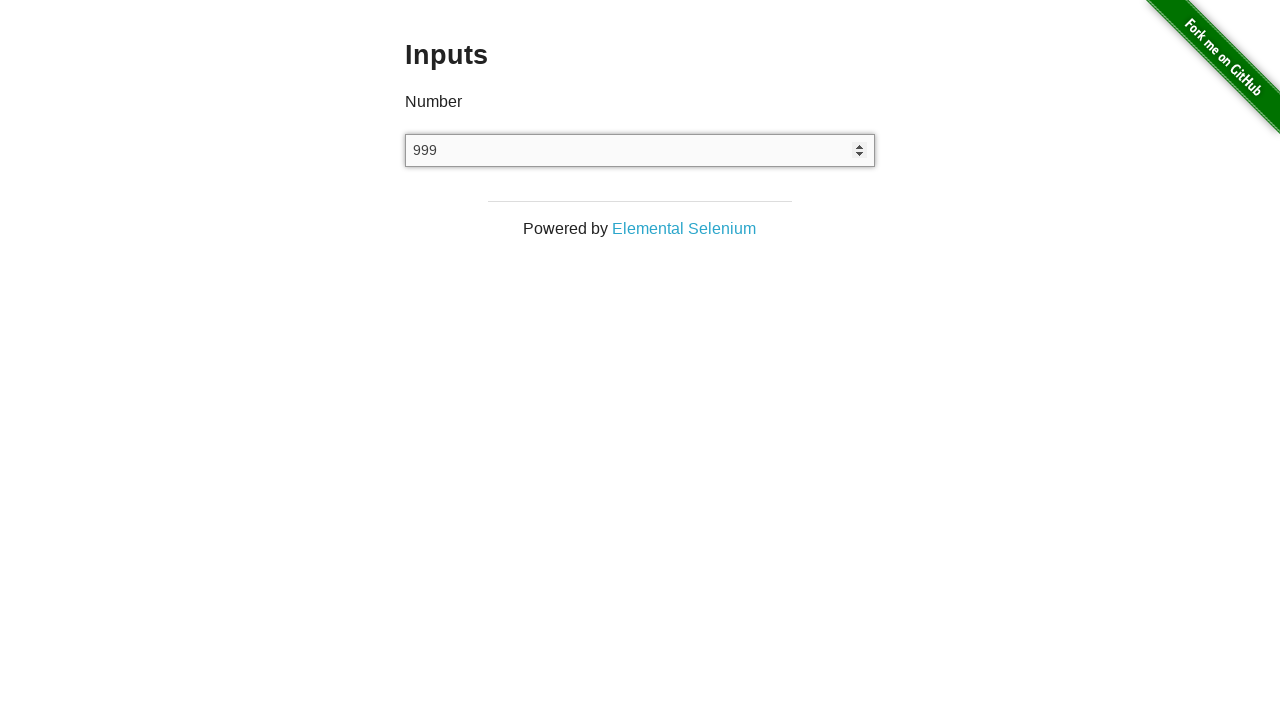

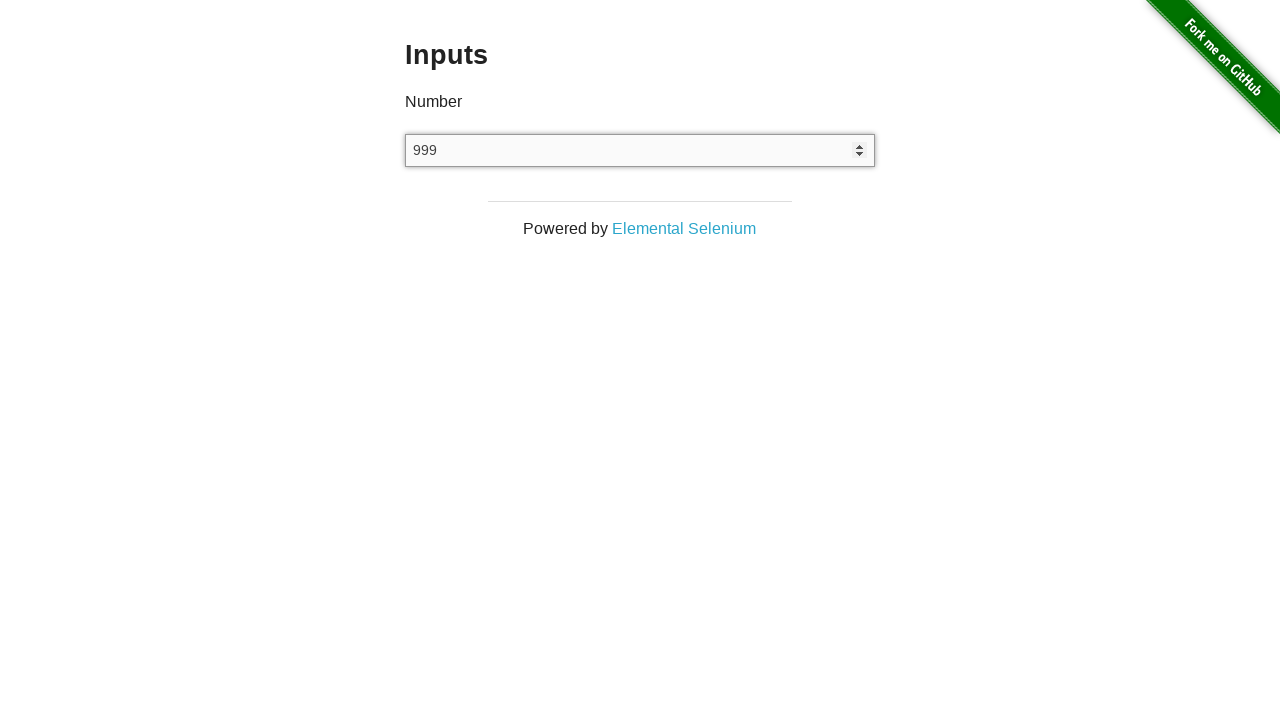